Navigates to the free proxy list website and waits for the page to load

Starting URL: https://free-proxy-list.net

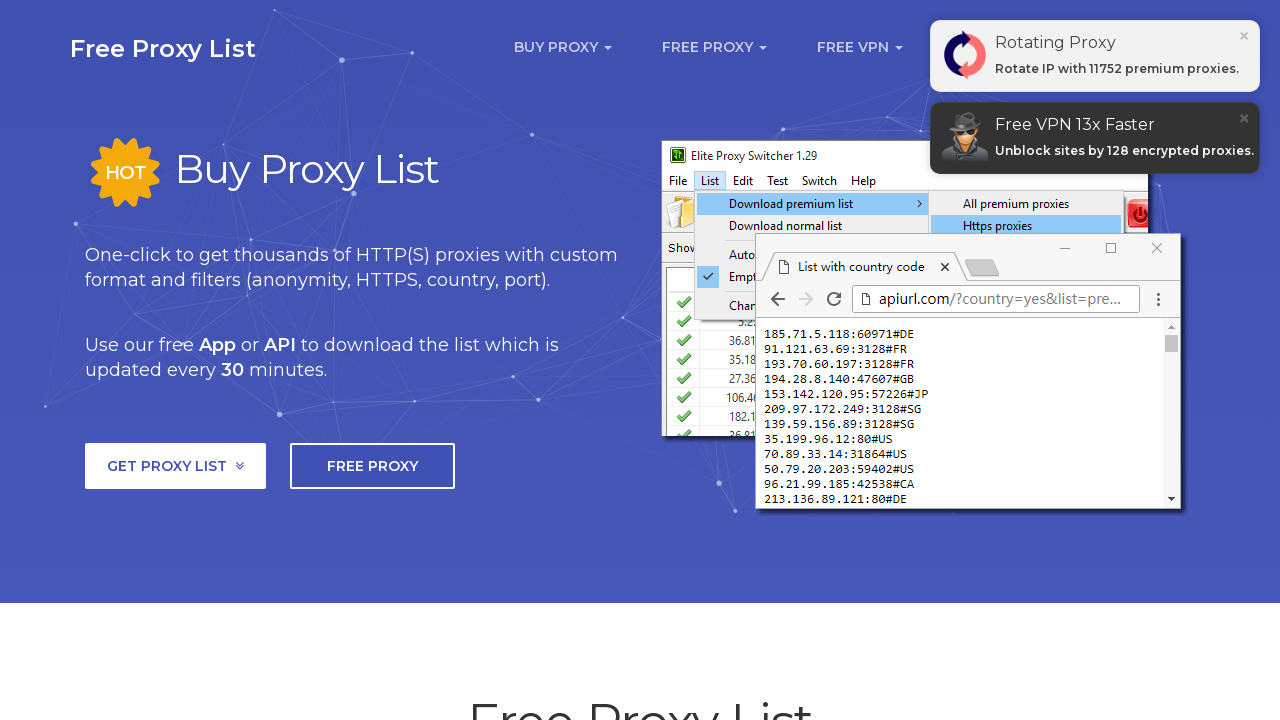

Waited for proxy list table to load
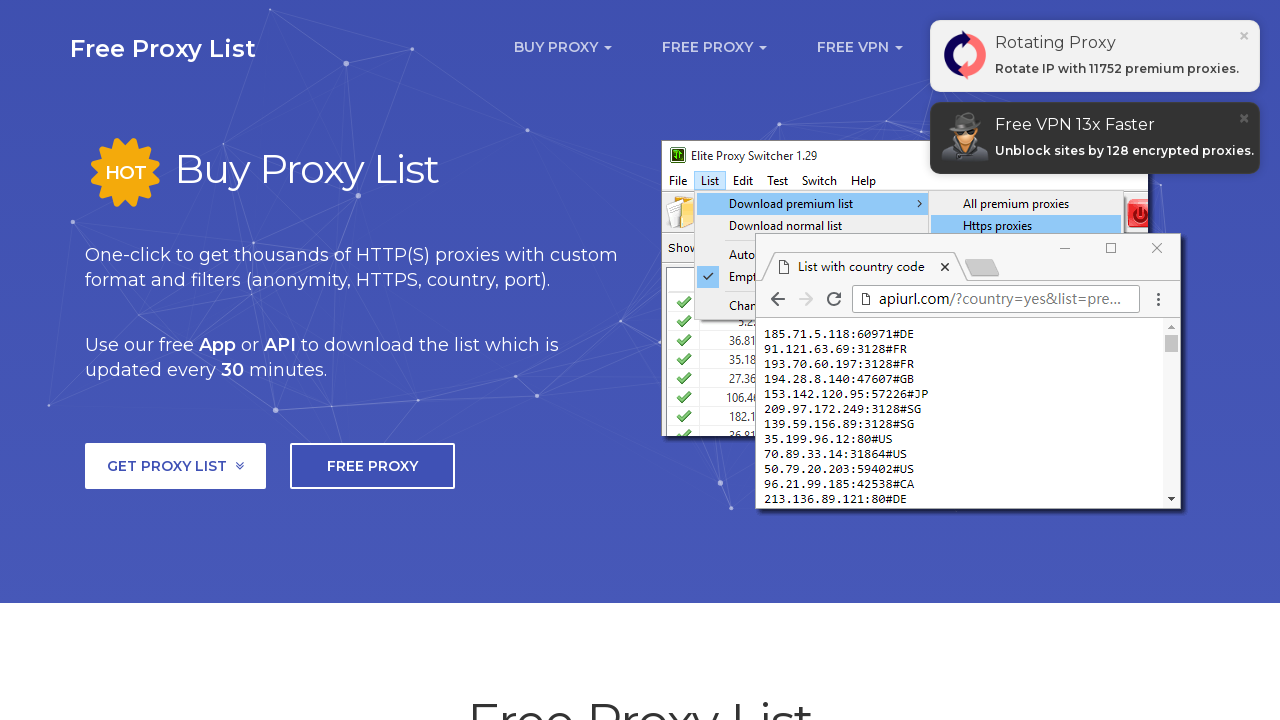

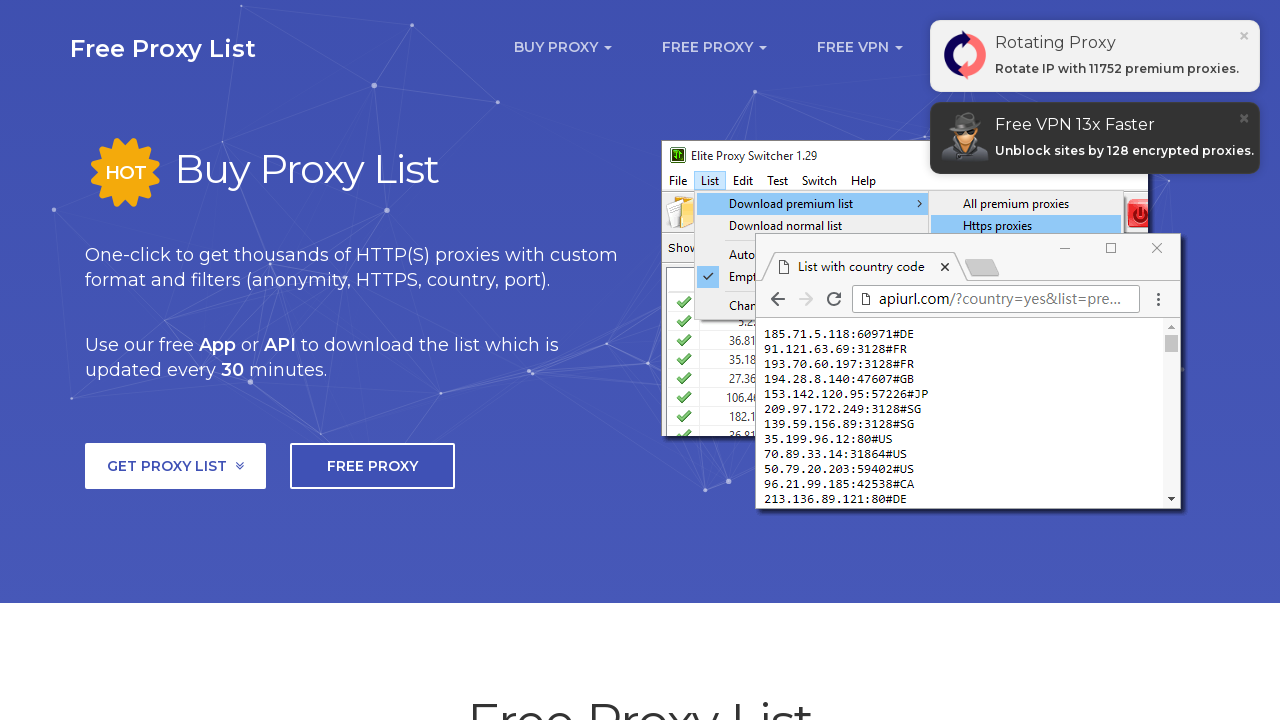